Tests dropdown functionality by selecting options using index, value, and visible text methods, then verifies the dropdown options

Starting URL: https://the-internet.herokuapp.com/dropdown

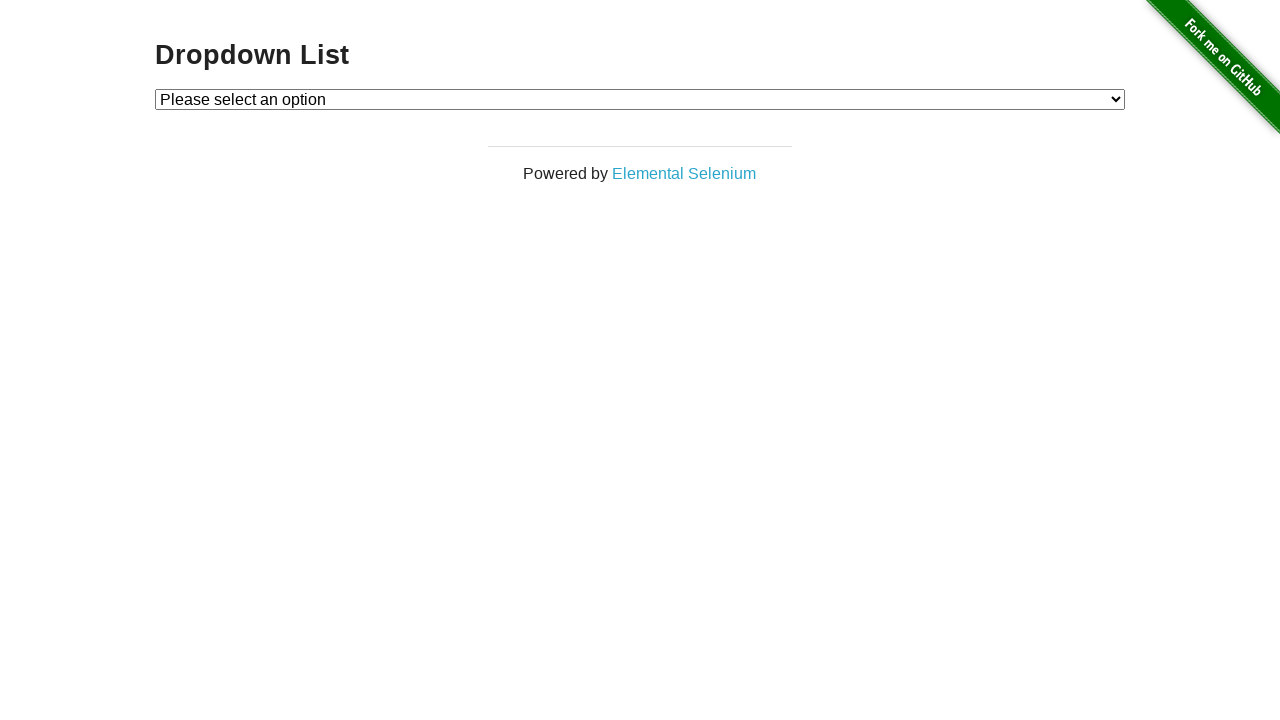

Selected Option 1 from dropdown using index 1 on #dropdown
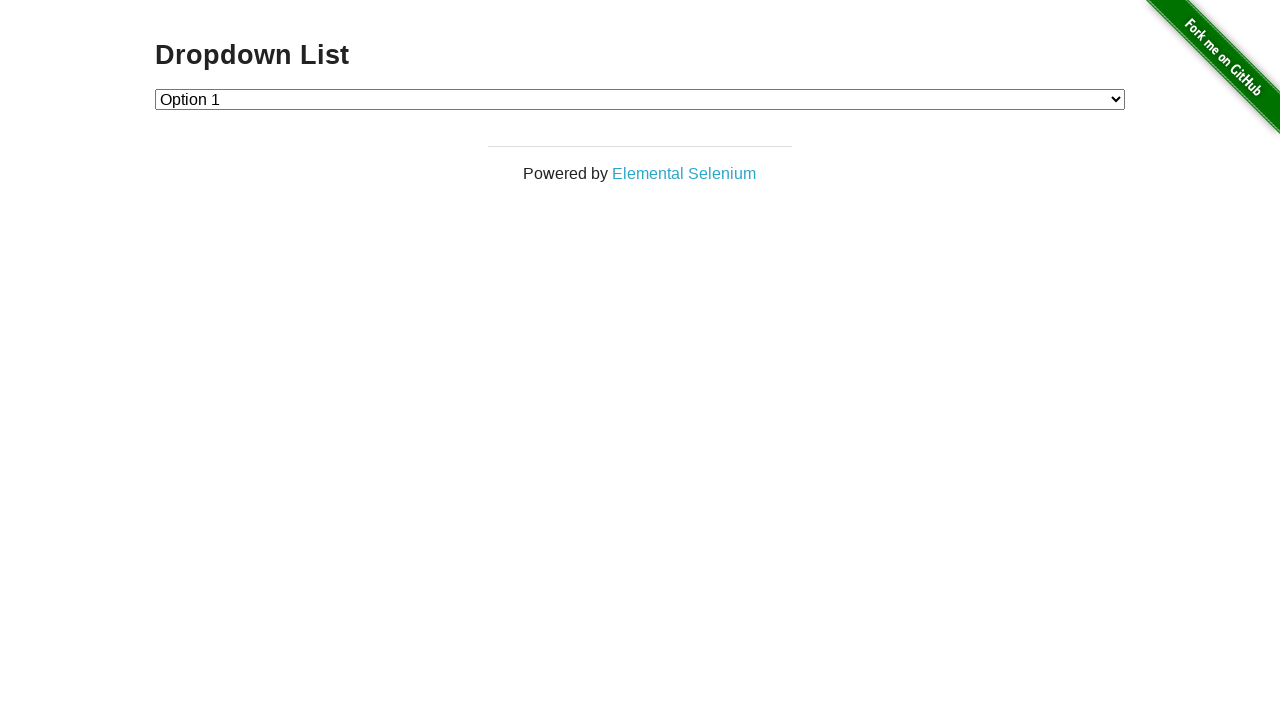

Selected Option 2 from dropdown using value '2' on #dropdown
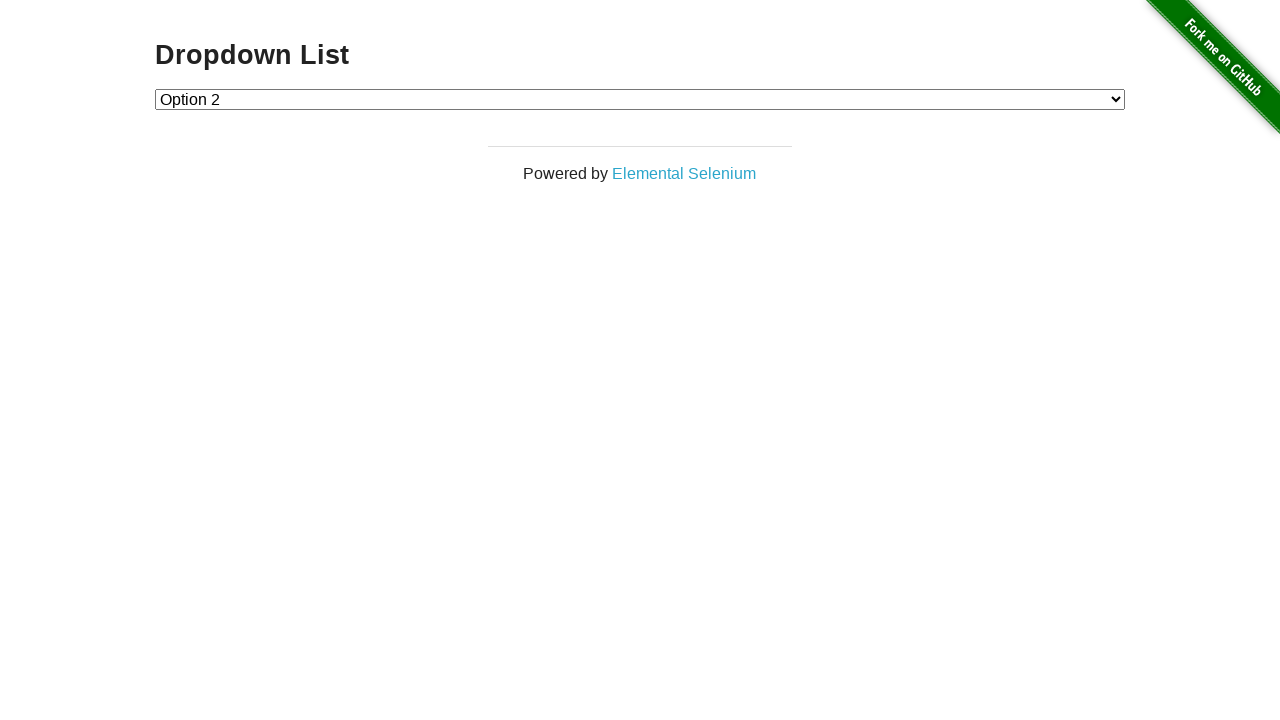

Selected Option 1 from dropdown using visible text label on #dropdown
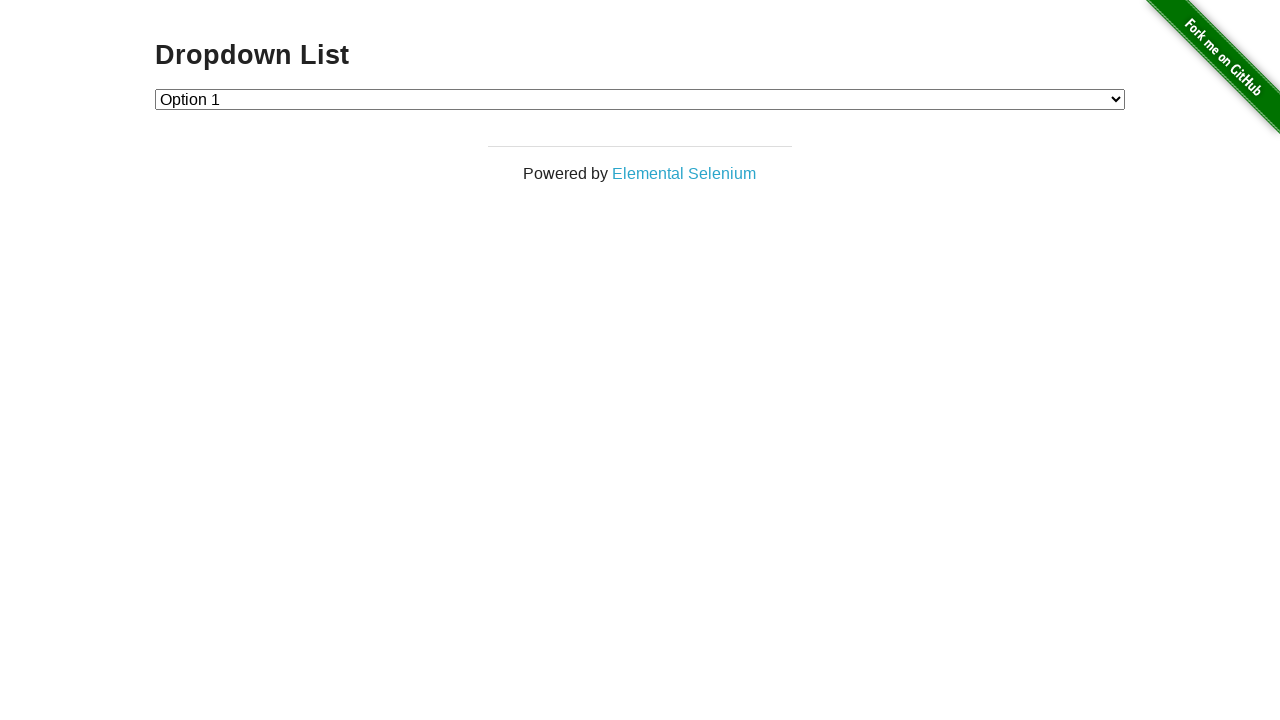

Verified dropdown element is present on page
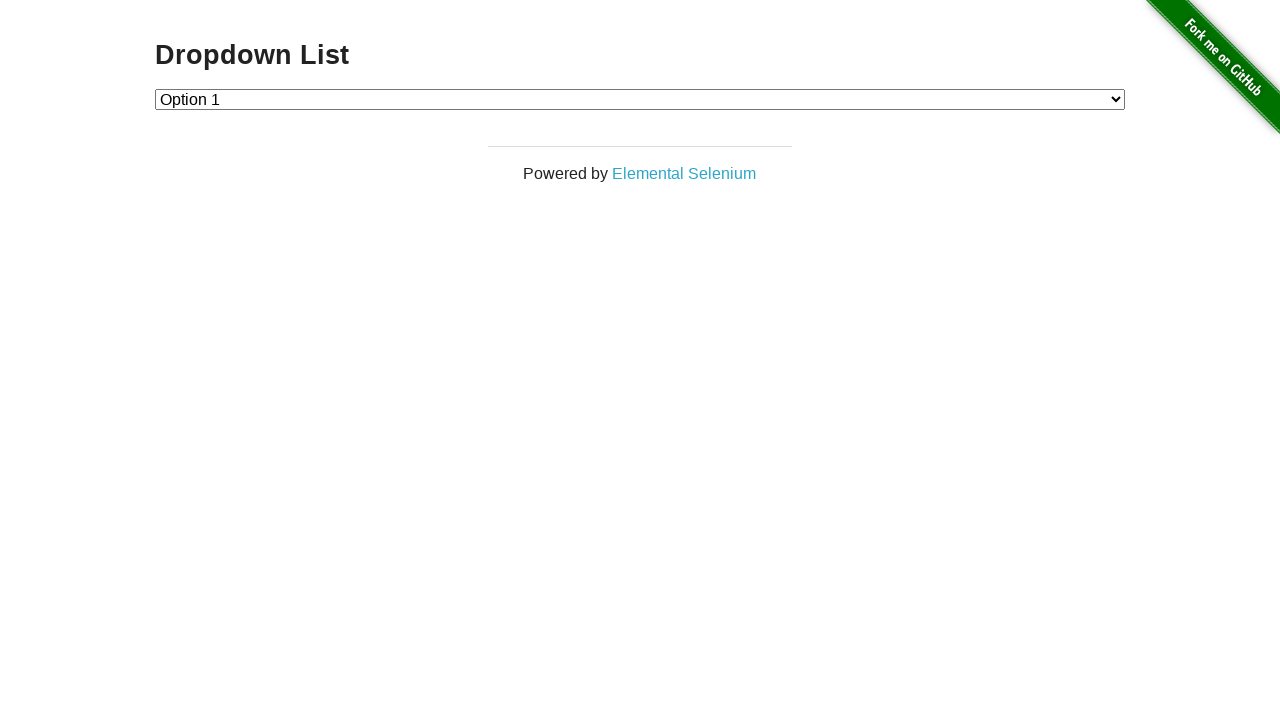

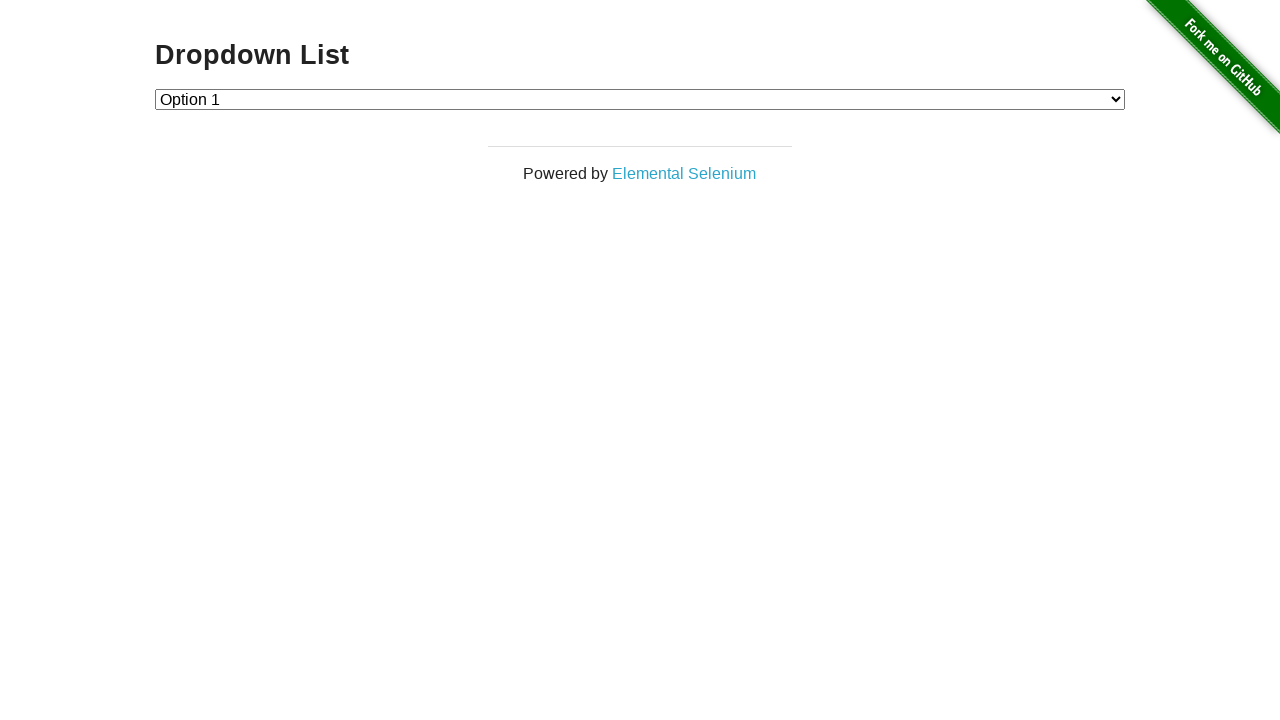